Tests complete checkout process by adding a book to cart and filling out billing information to place an order

Starting URL: https://practice.automationtesting.in/

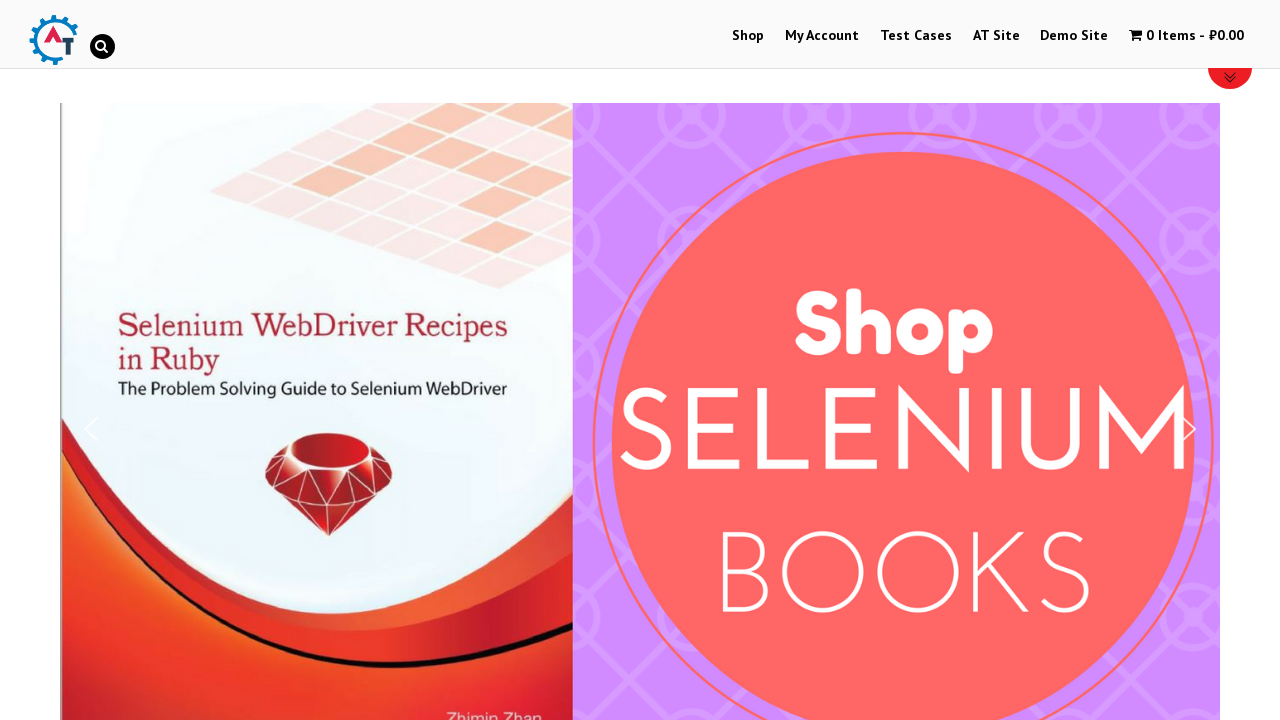

Clicked on Shop menu item at (748, 36) on #menu-item-40
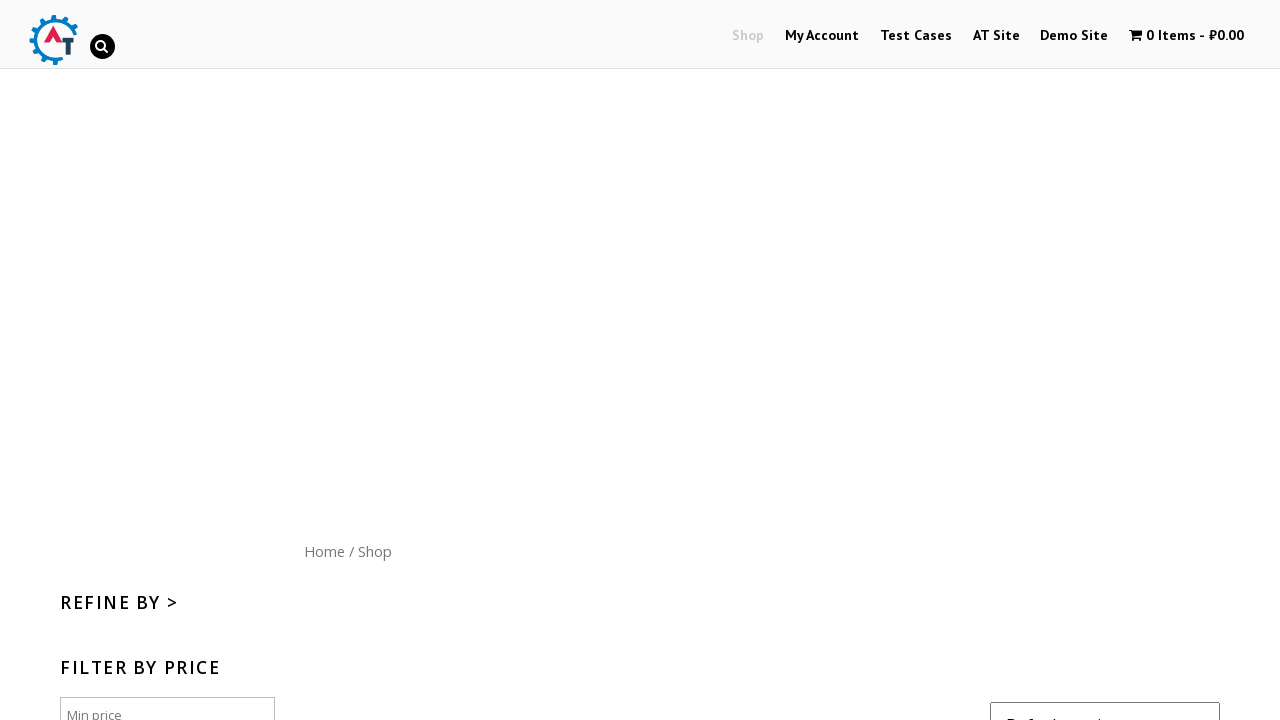

Scrolled down 300px to view products
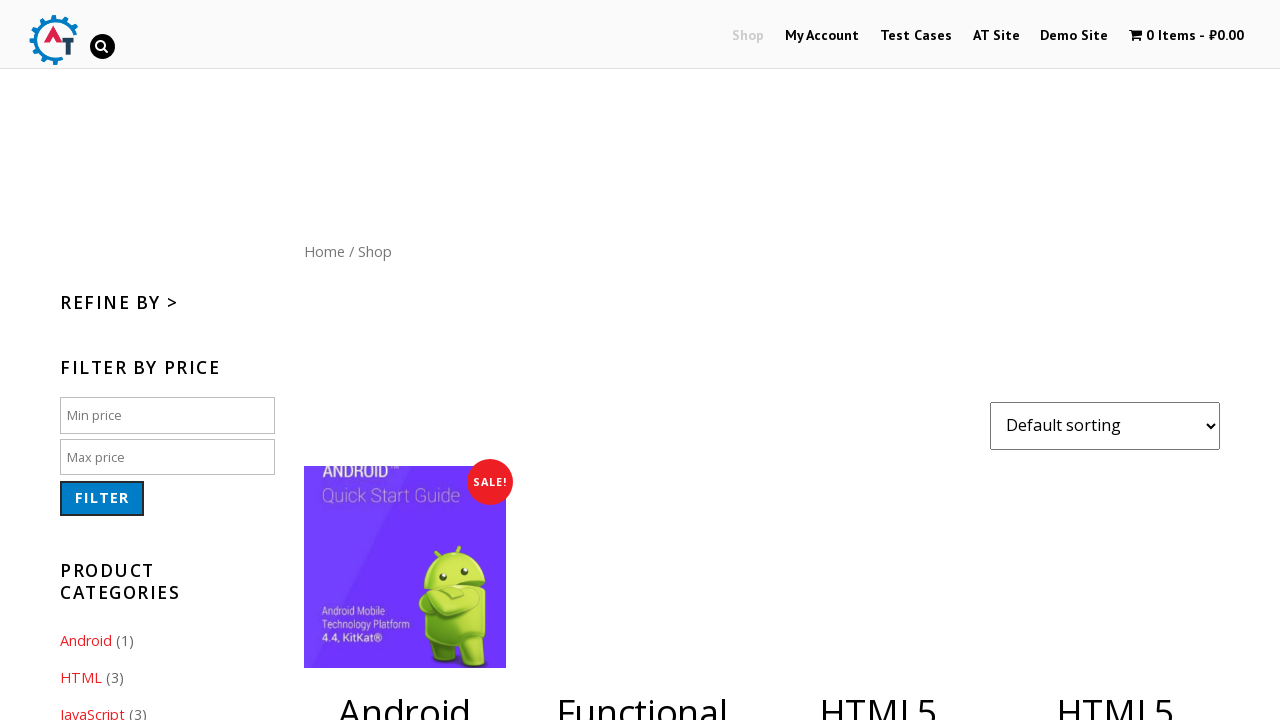

Clicked on Mastering JavaScript book at (642, 360) on .post-165
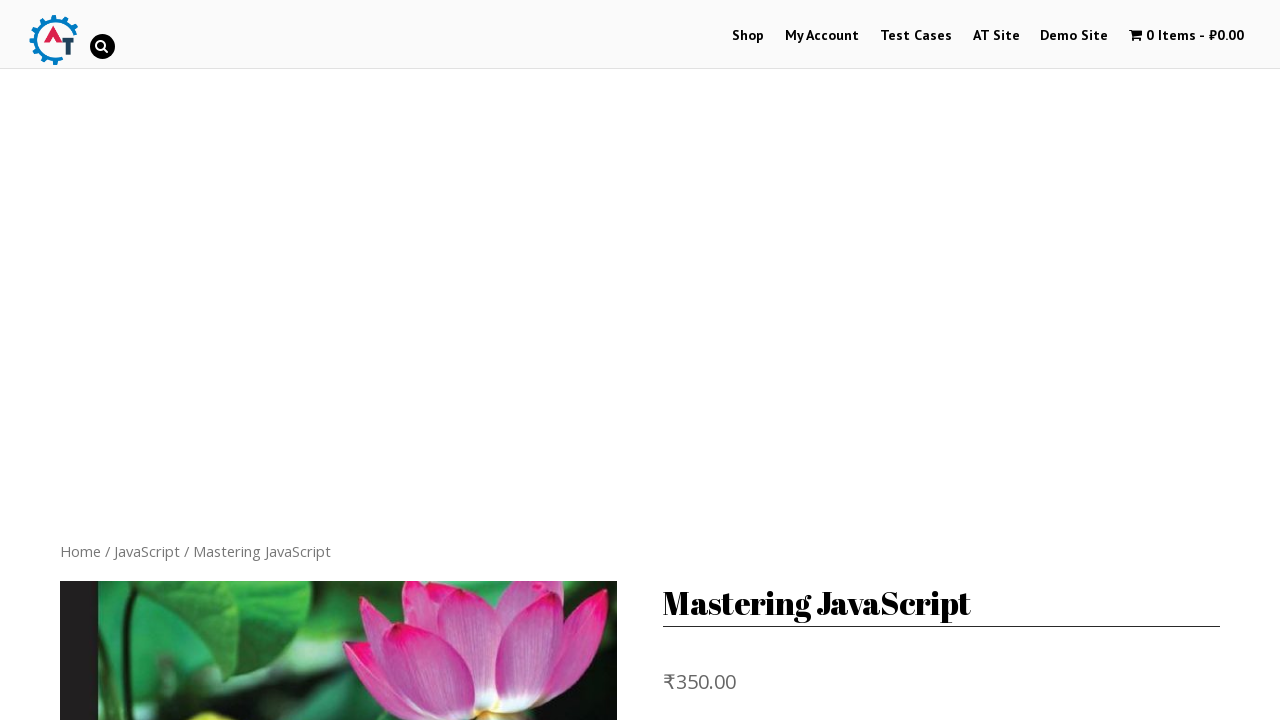

Clicked Add to Cart button at (812, 361) on .single_add_to_cart_button
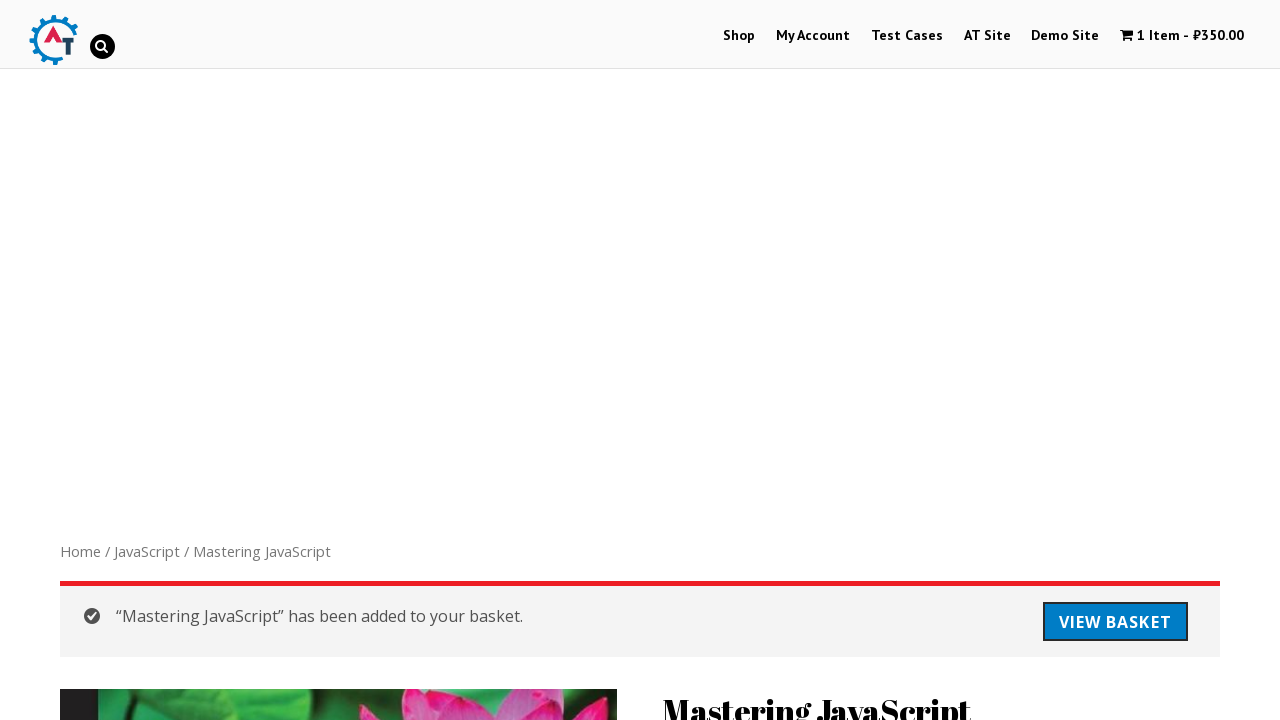

Clicked on shopping cart icon to view cart at (1127, 35) on .wpmenucart-icon-shopping-cart-0
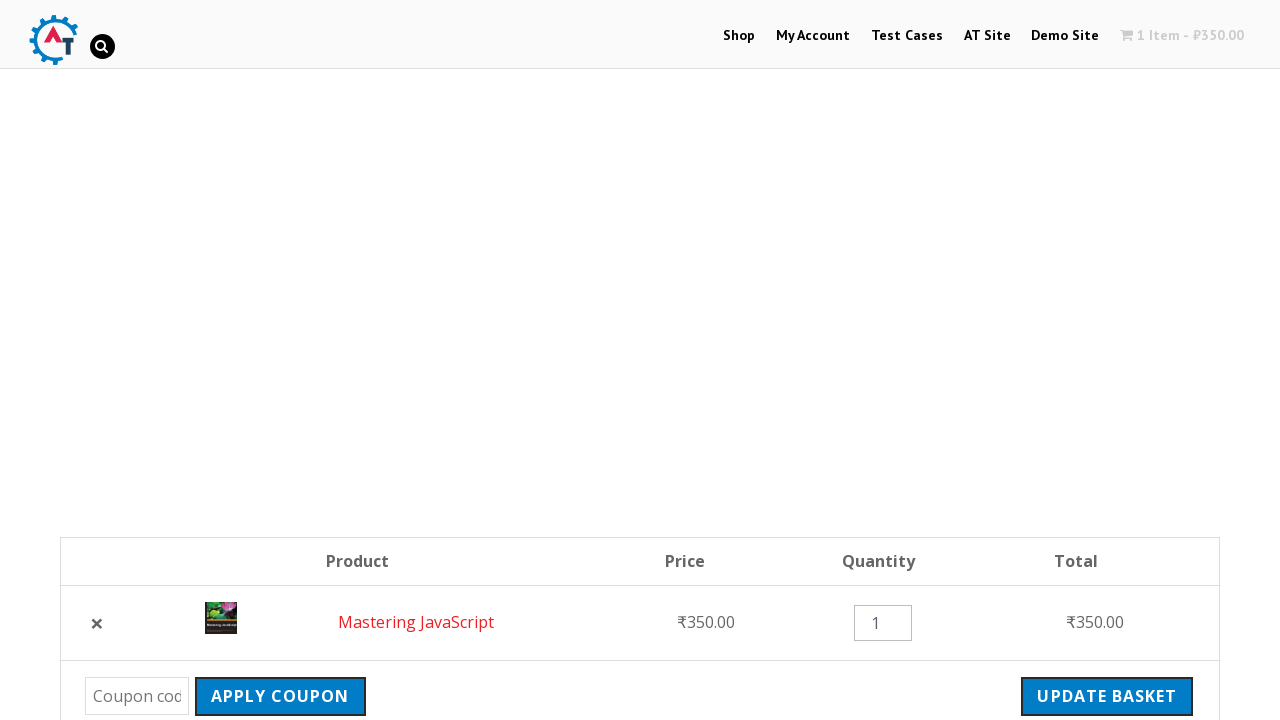

Checkout button appeared on page
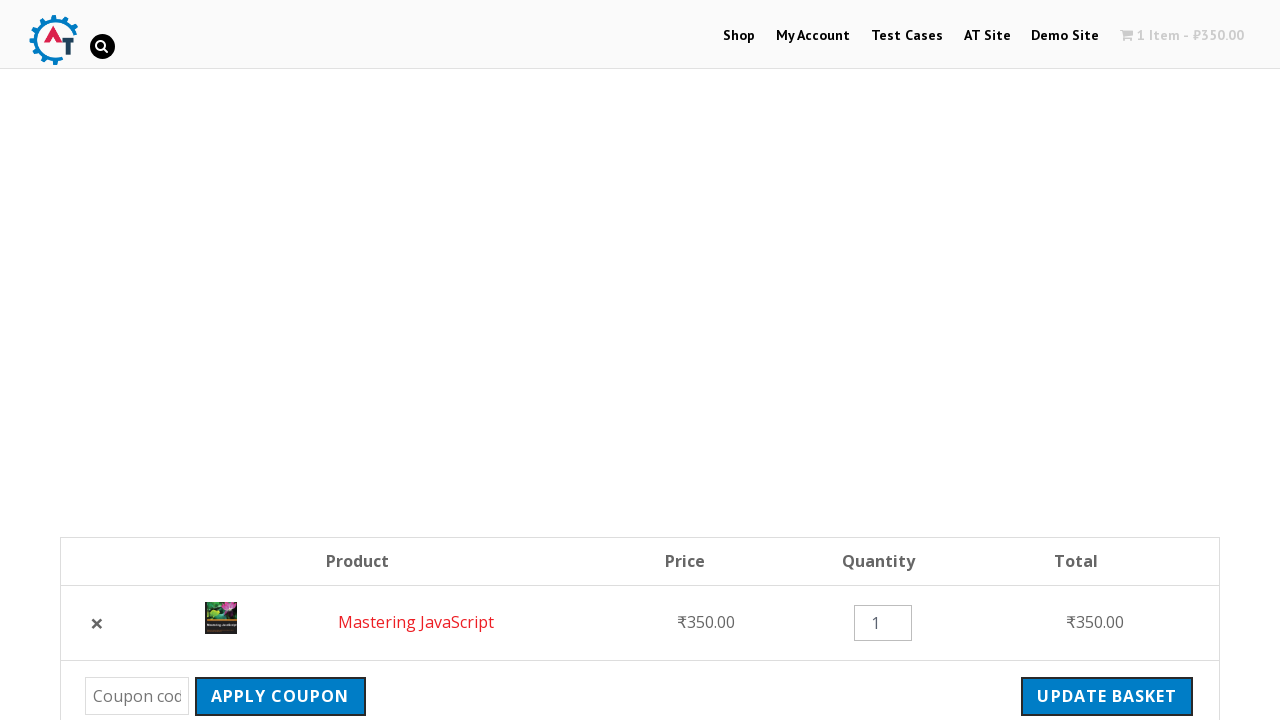

Clicked Proceed to Checkout button at (1098, 360) on .checkout-button
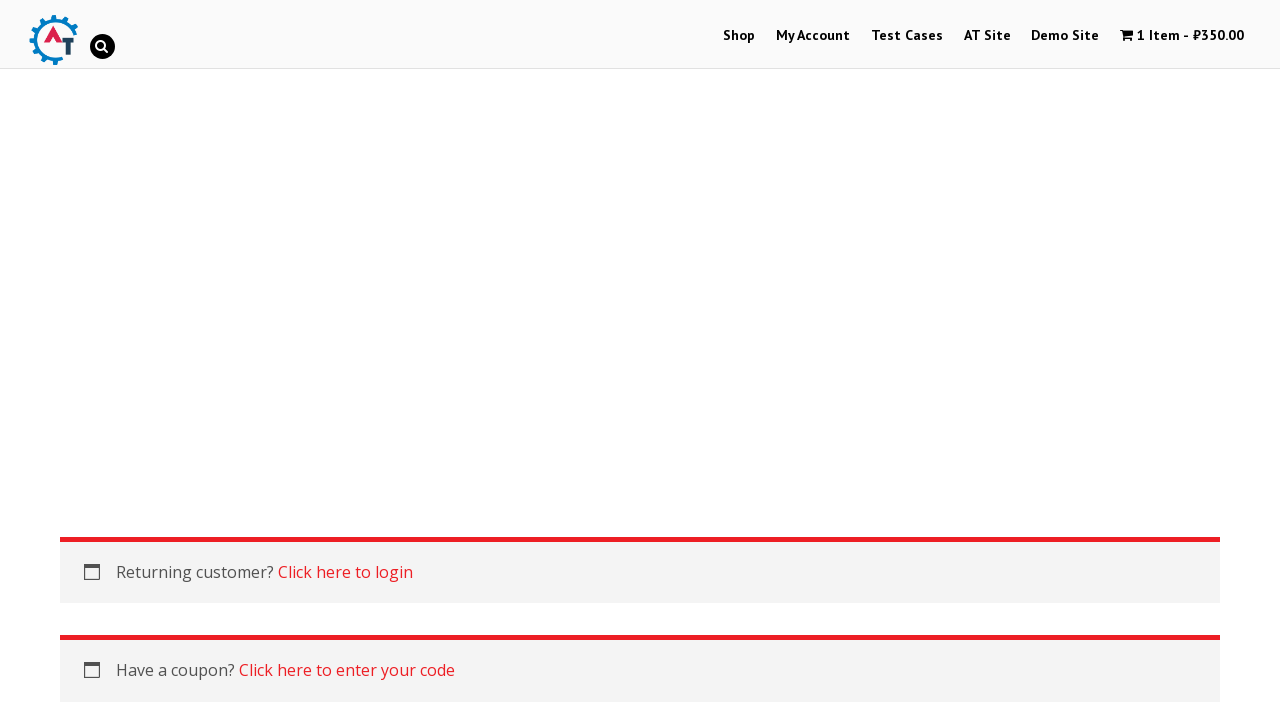

Billing form loaded on page
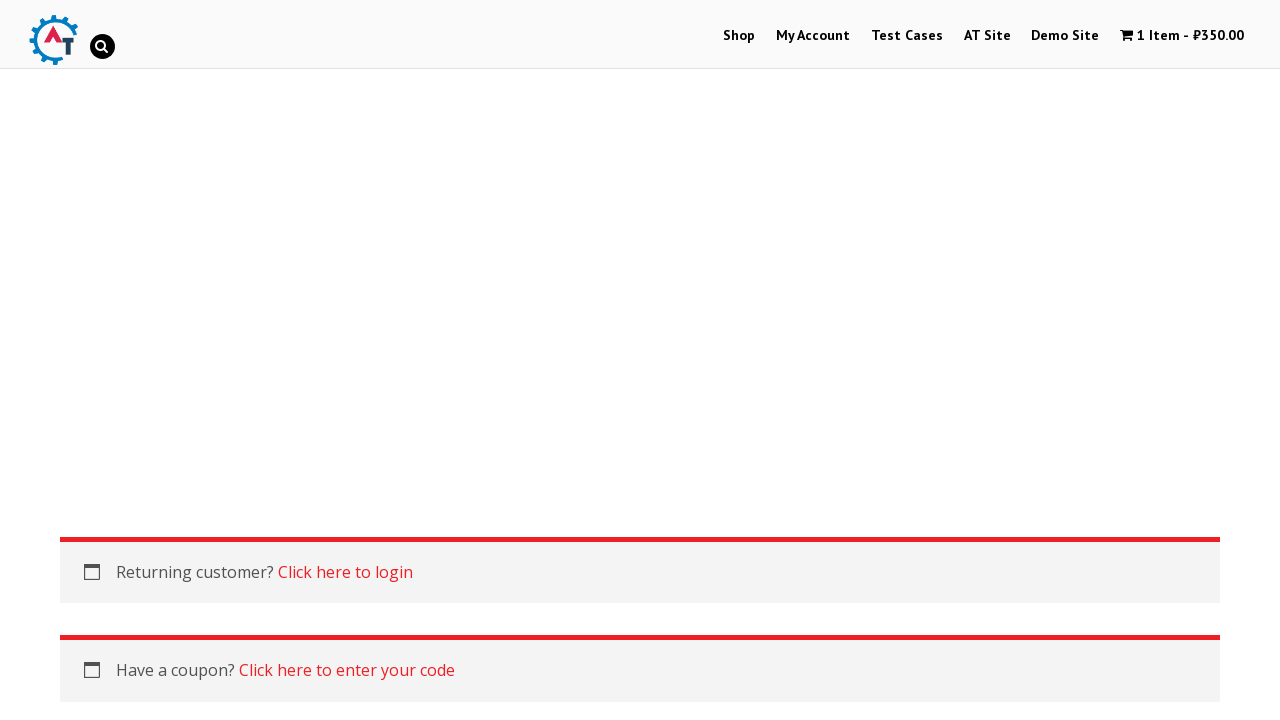

Entered first name 'IVAN' in billing form on #billing_first_name
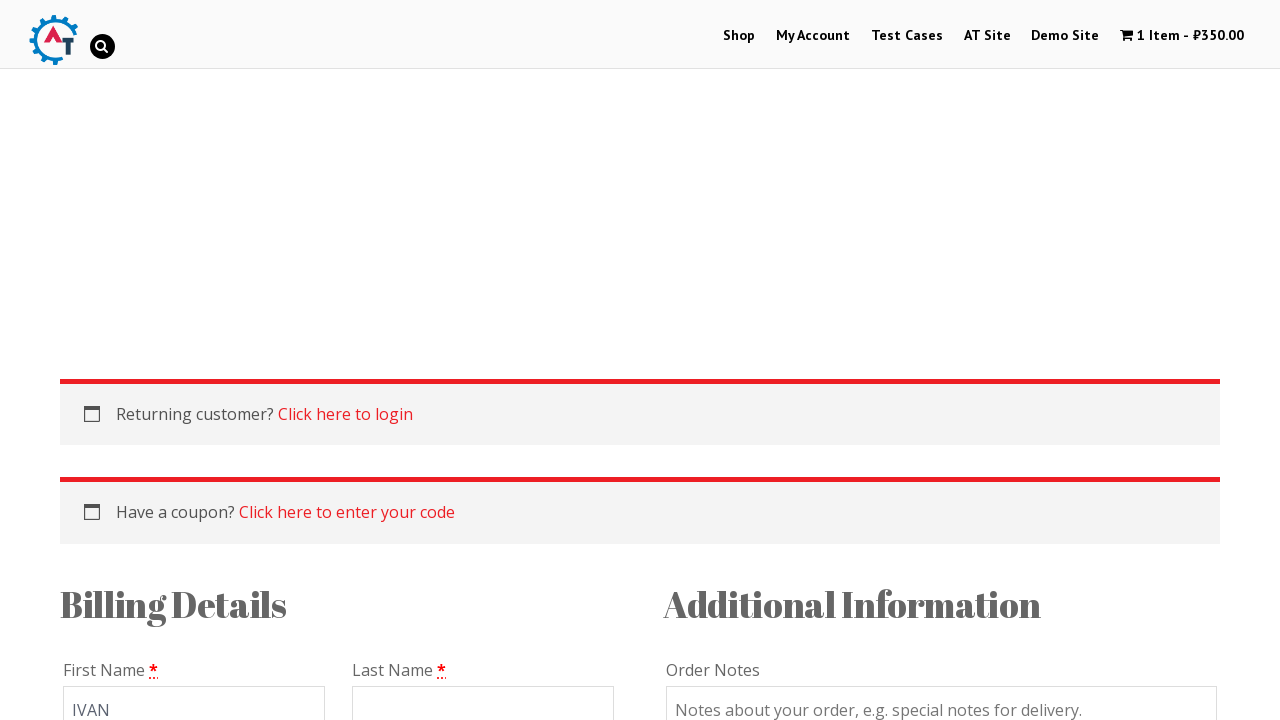

Entered last name 'IVANOV' in billing form on #billing_last_name
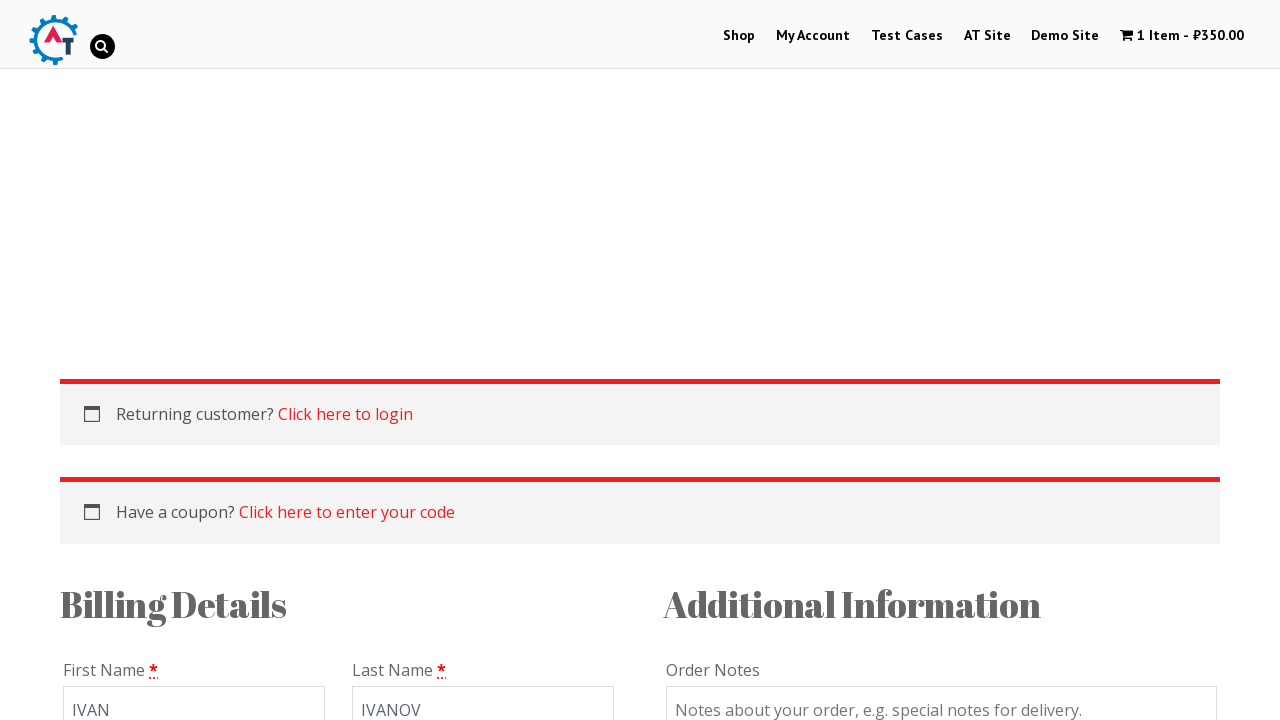

Entered email 'testuser543@example.com' in billing form on #billing_email
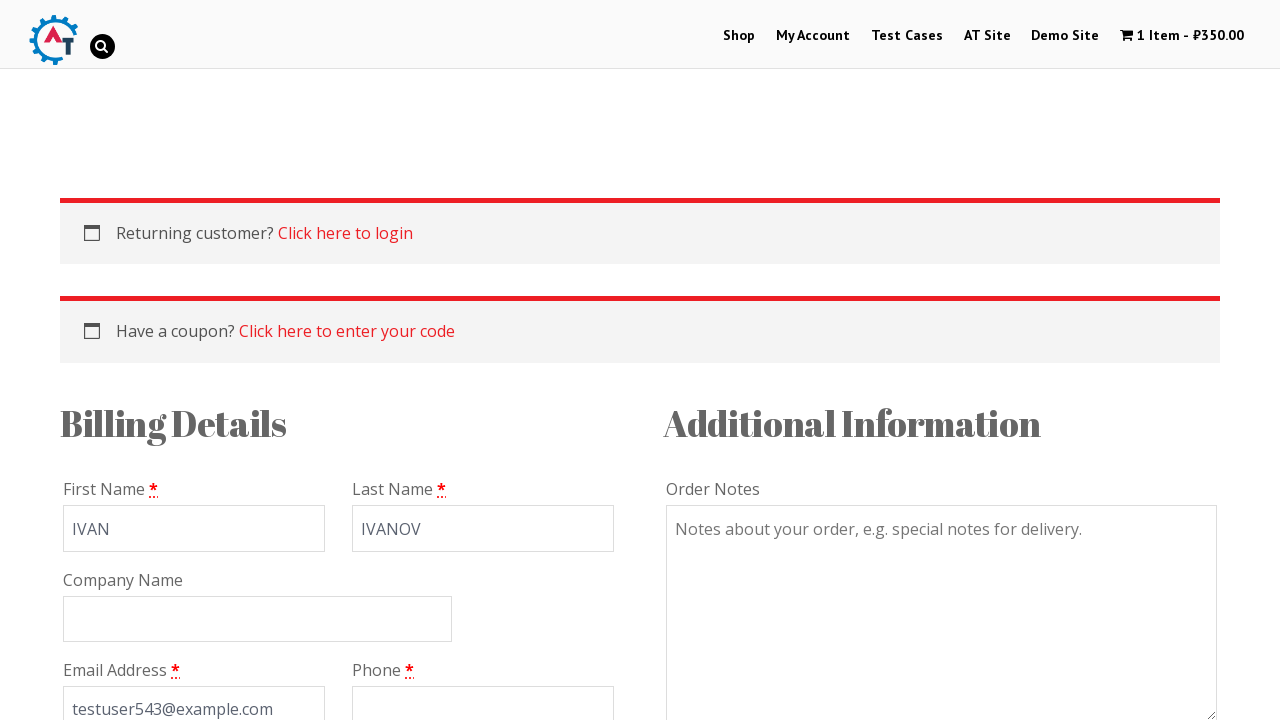

Entered phone number '+79000000000' in billing form on #billing_phone
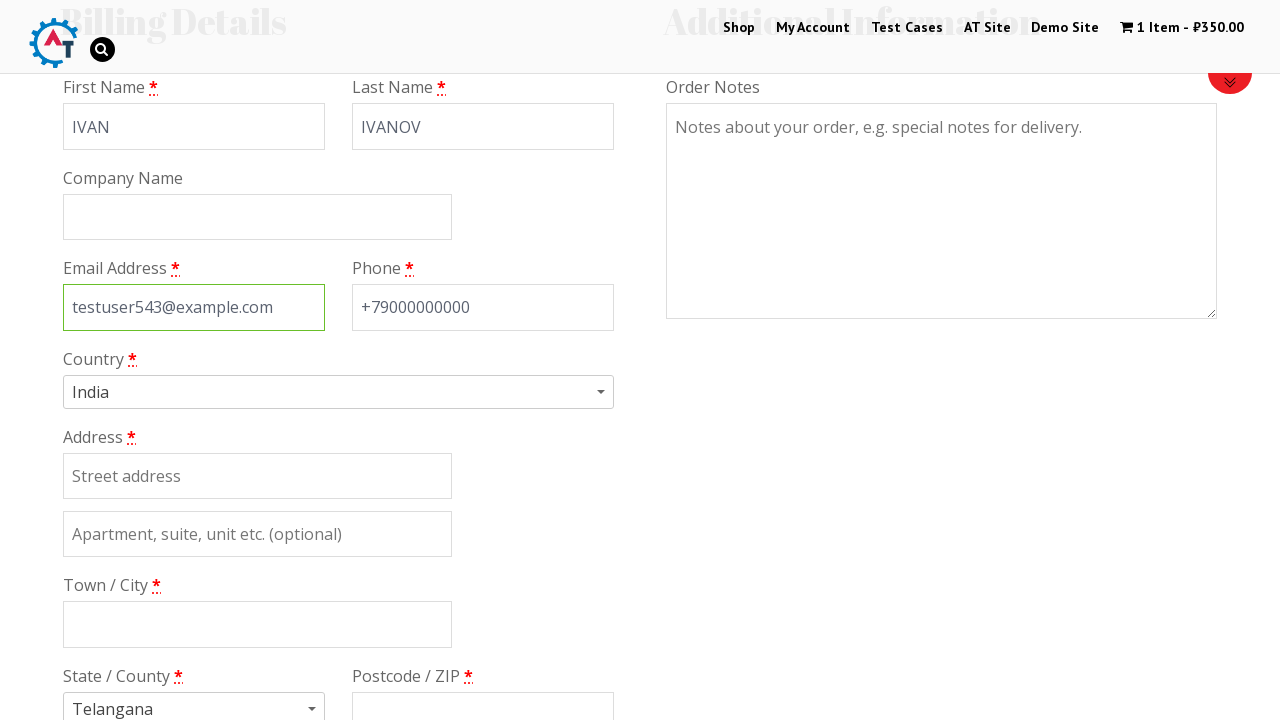

Clicked on country dropdown at (329, 392) on #select2-chosen-1
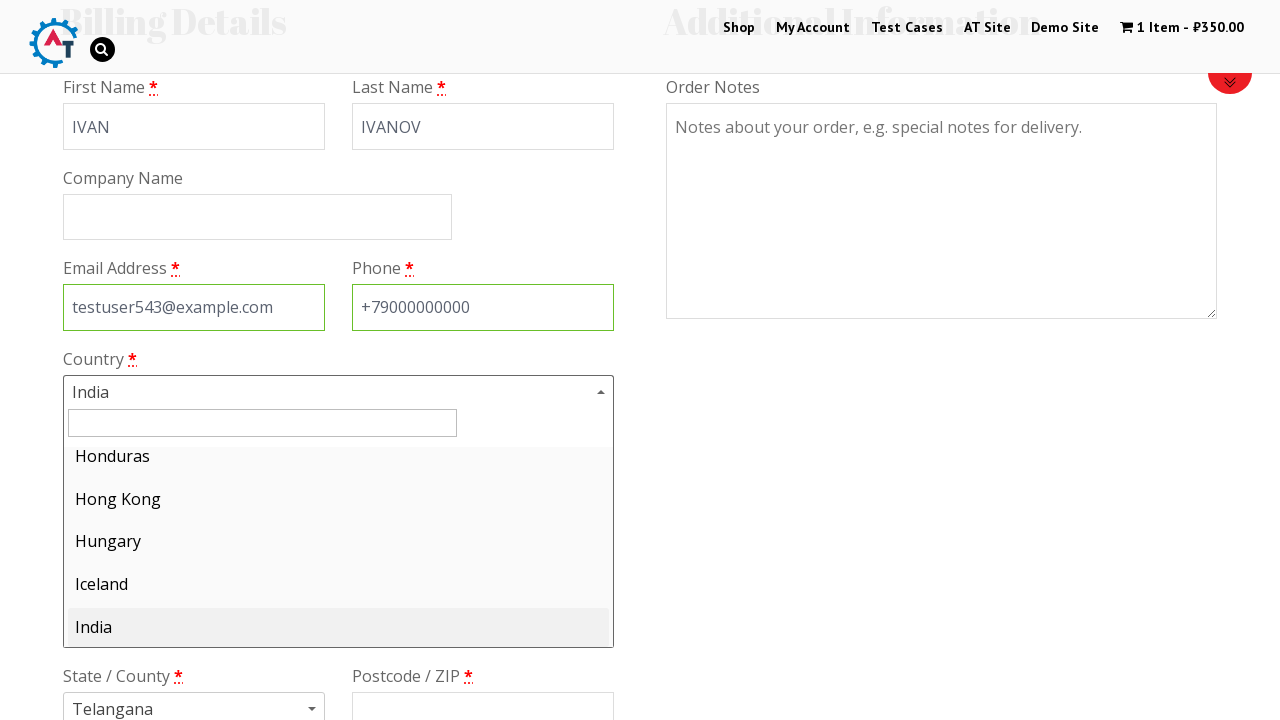

Typed 'Russia' in country search field on #s2id_autogen1_search
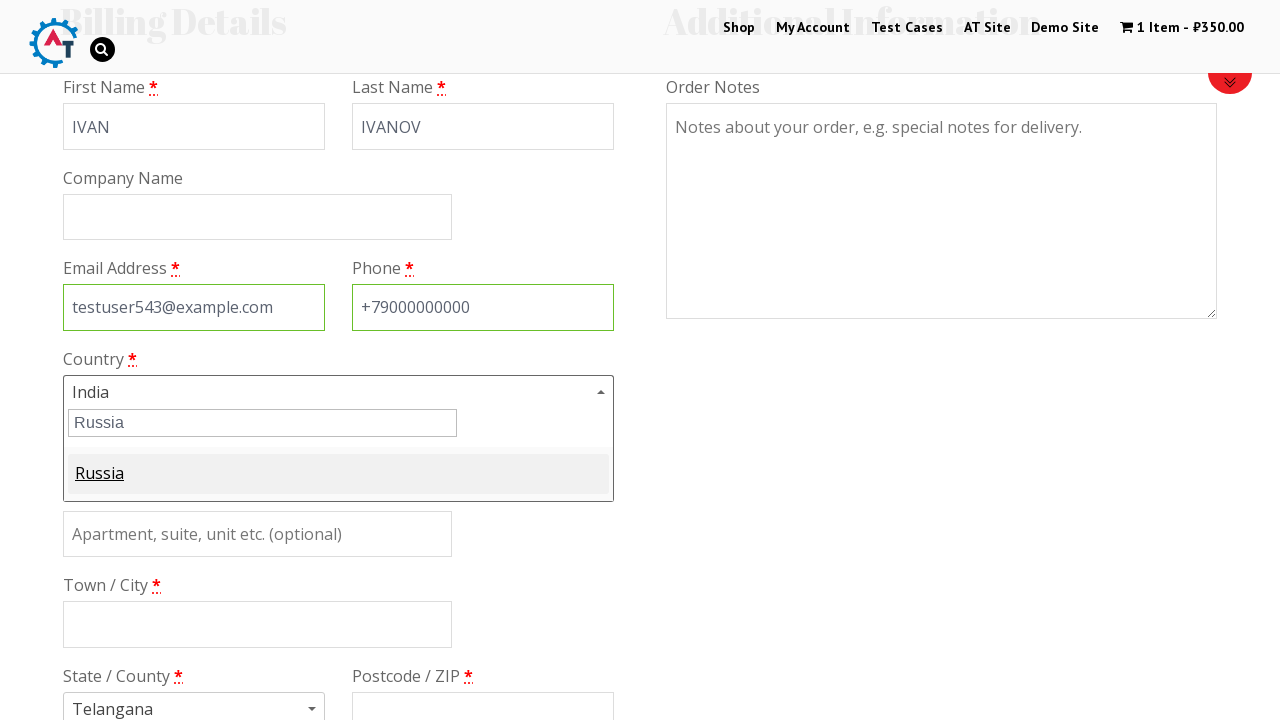

Selected Russia from country dropdown at (100, 479) on .select2-match
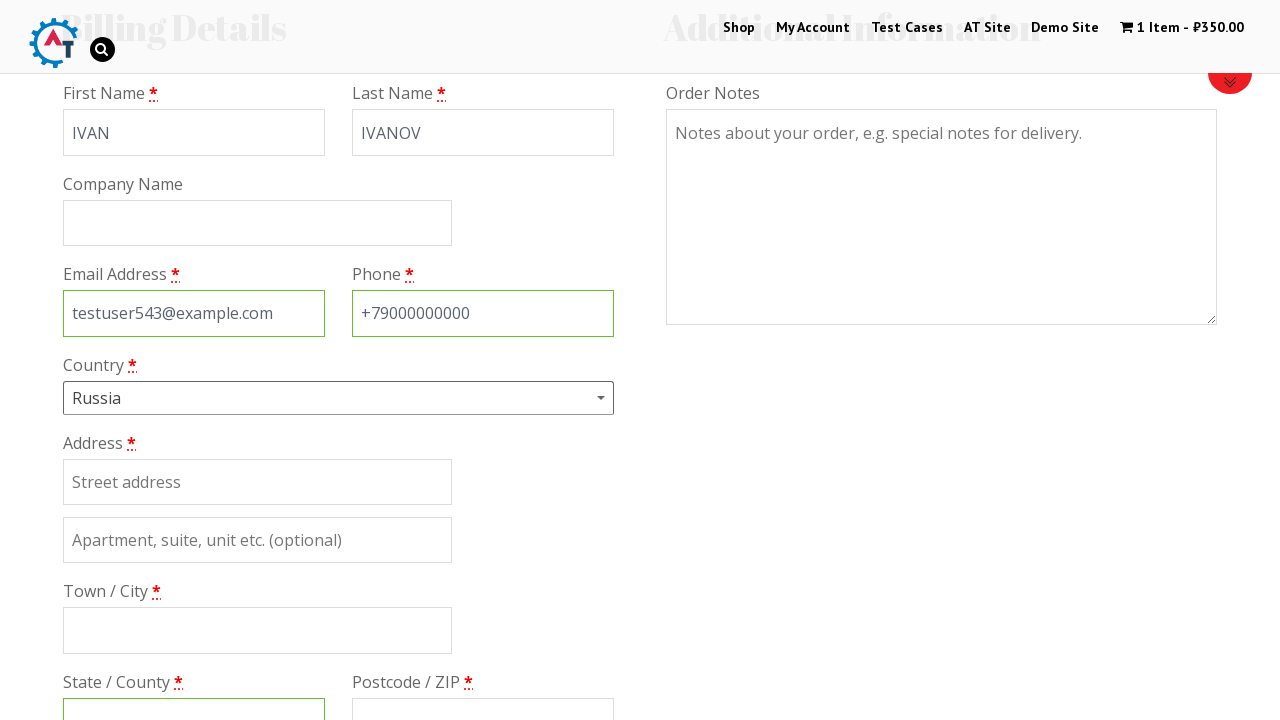

Entered address 'Pushkina 1' in billing form on #billing_address_1
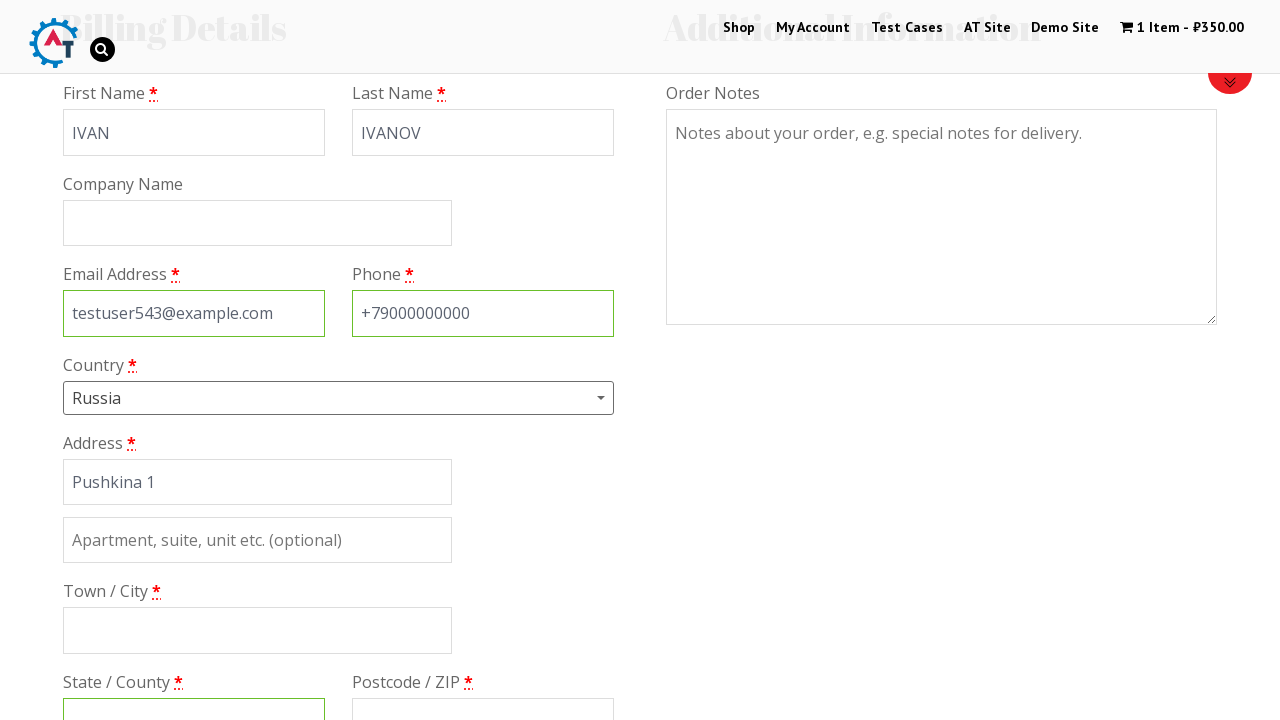

Entered city 'Moscow' in billing form on #billing_city
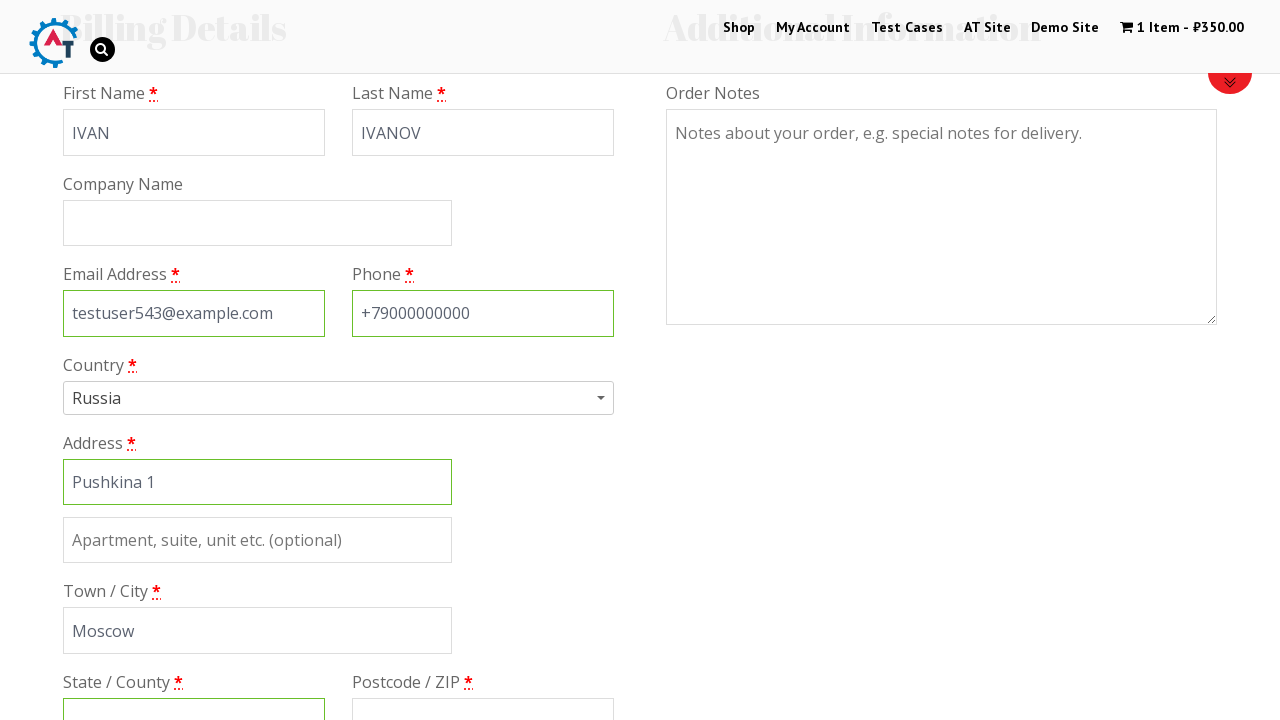

Entered state 'Moscow' in billing form on #billing_state
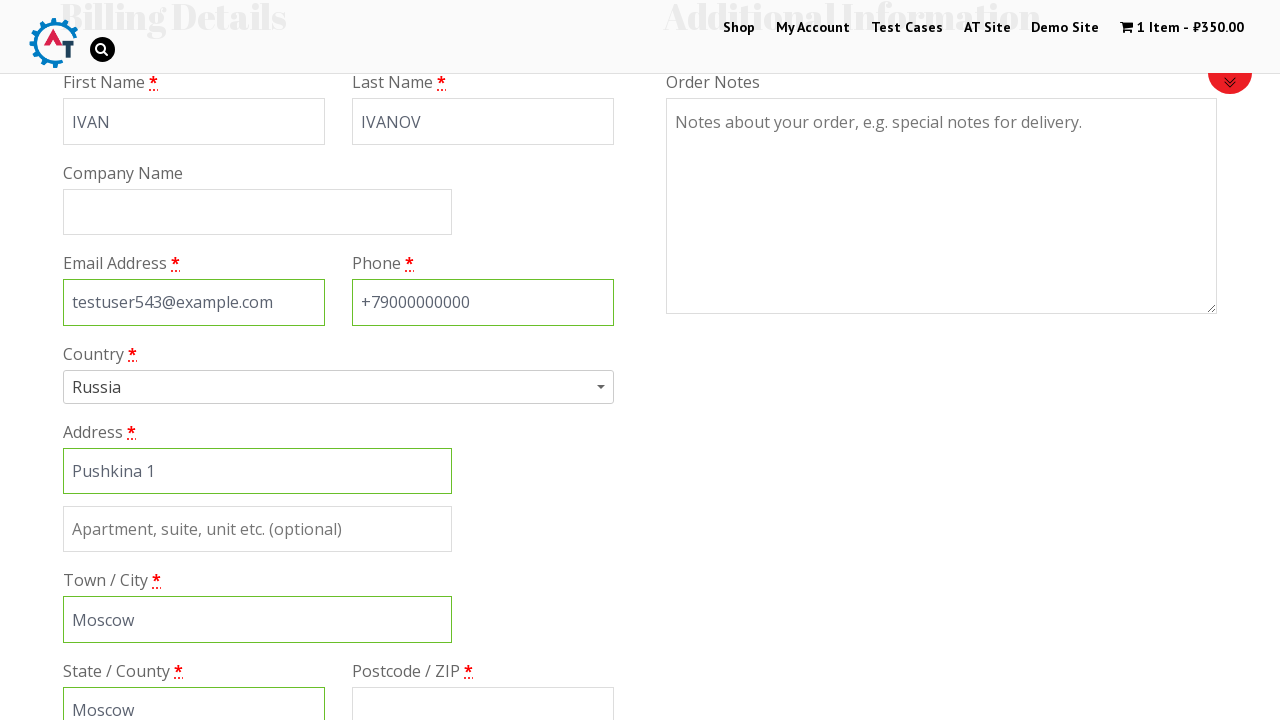

Entered postal code '143350' in billing form on #billing_postcode
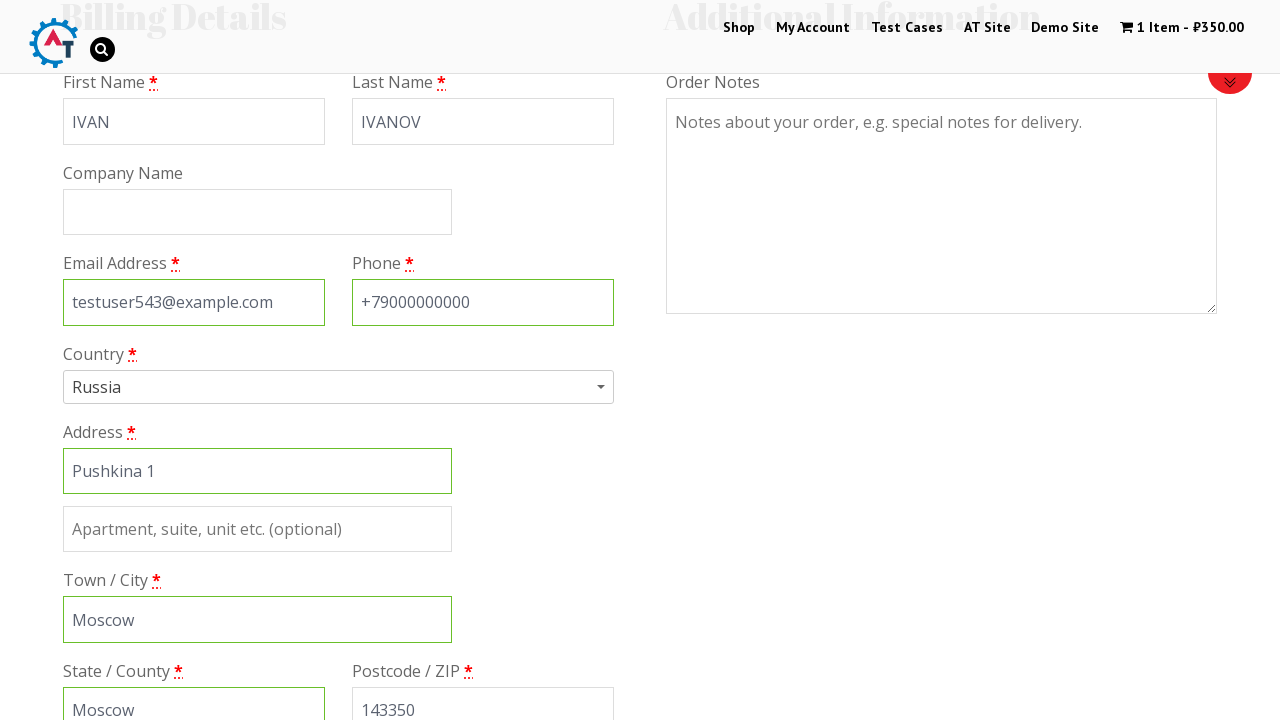

Scrolled down 600px to view payment options
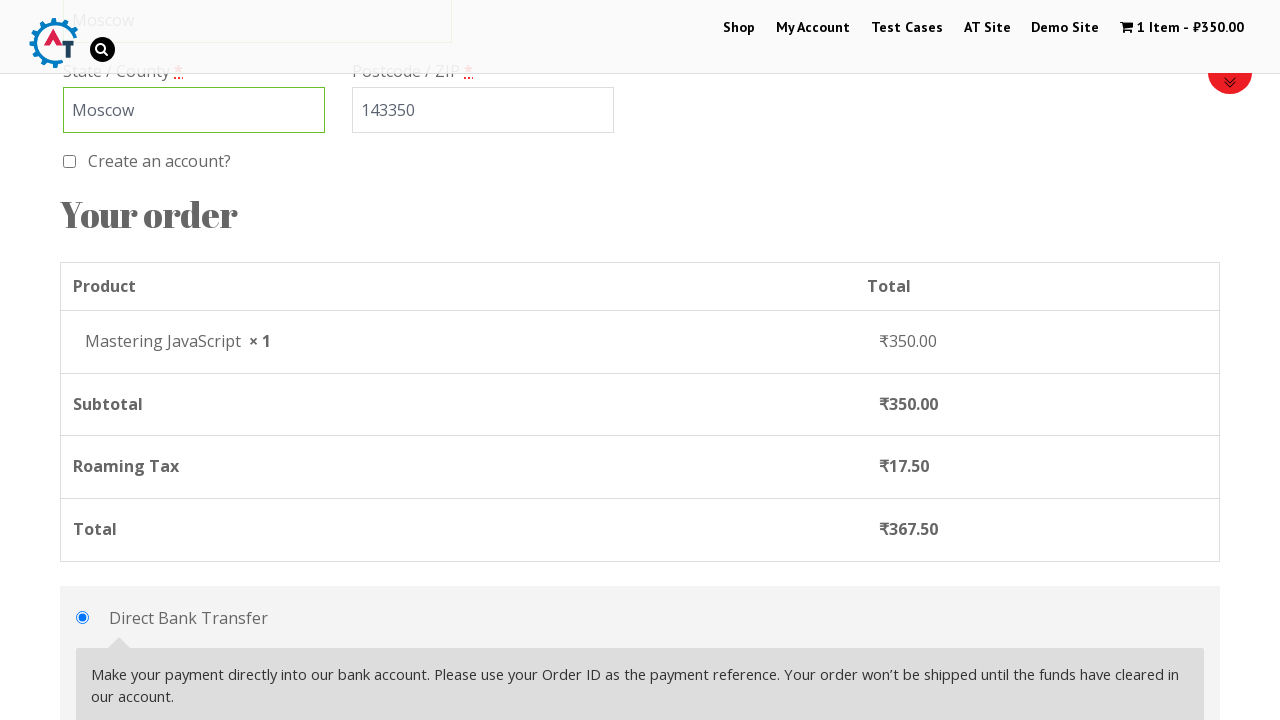

Waited 3000ms for page to load completely
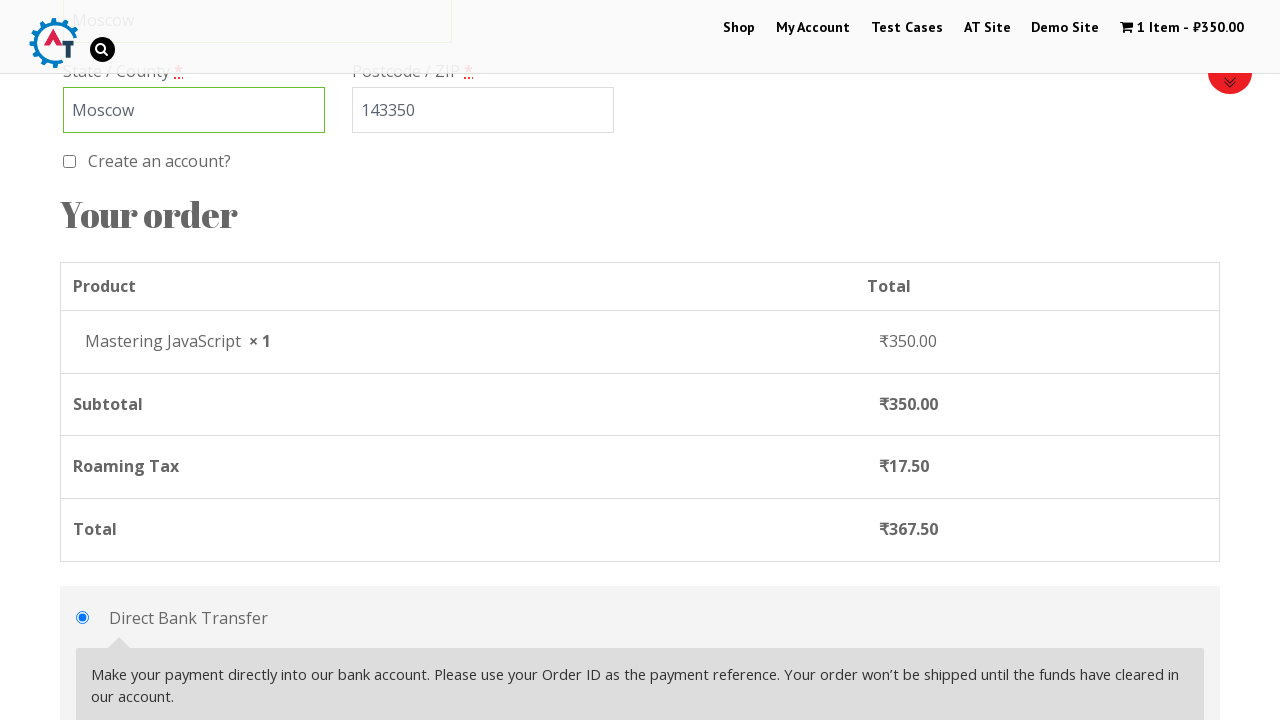

Selected 'Check Payments' payment method at (82, 360) on input[type='radio'][value='cheque']
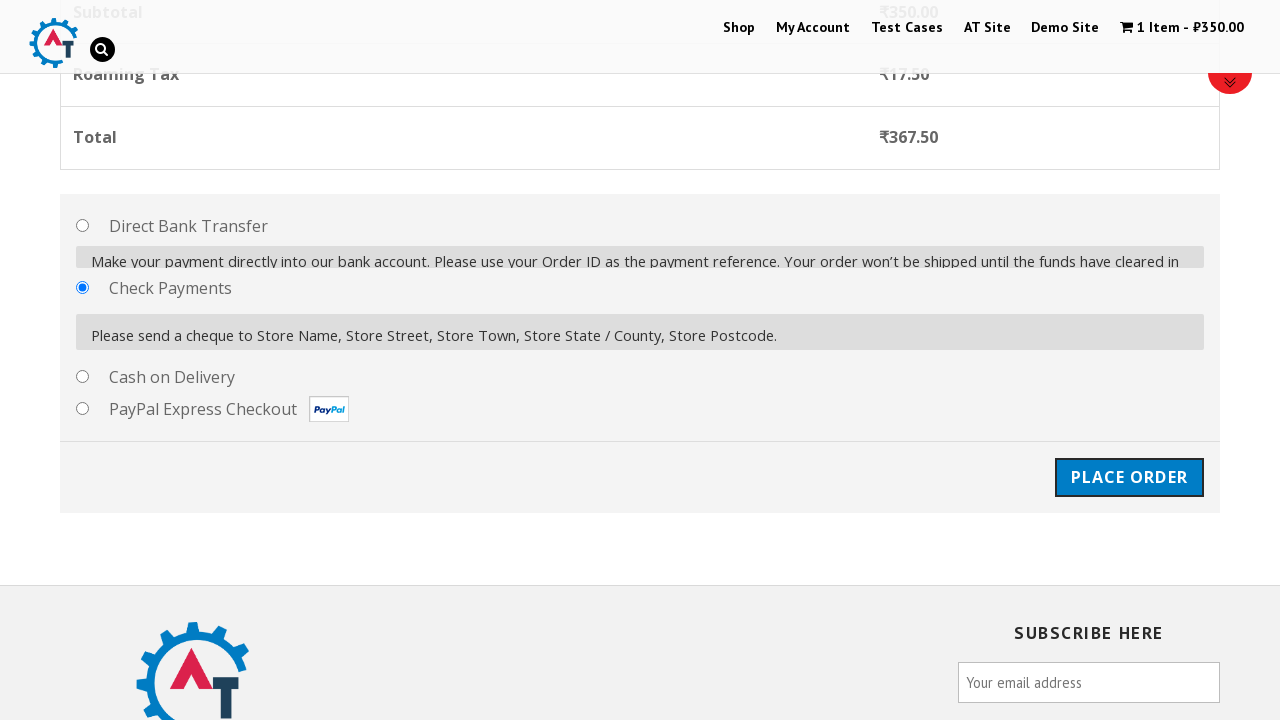

Clicked Place Order button at (1129, 471) on #place_order
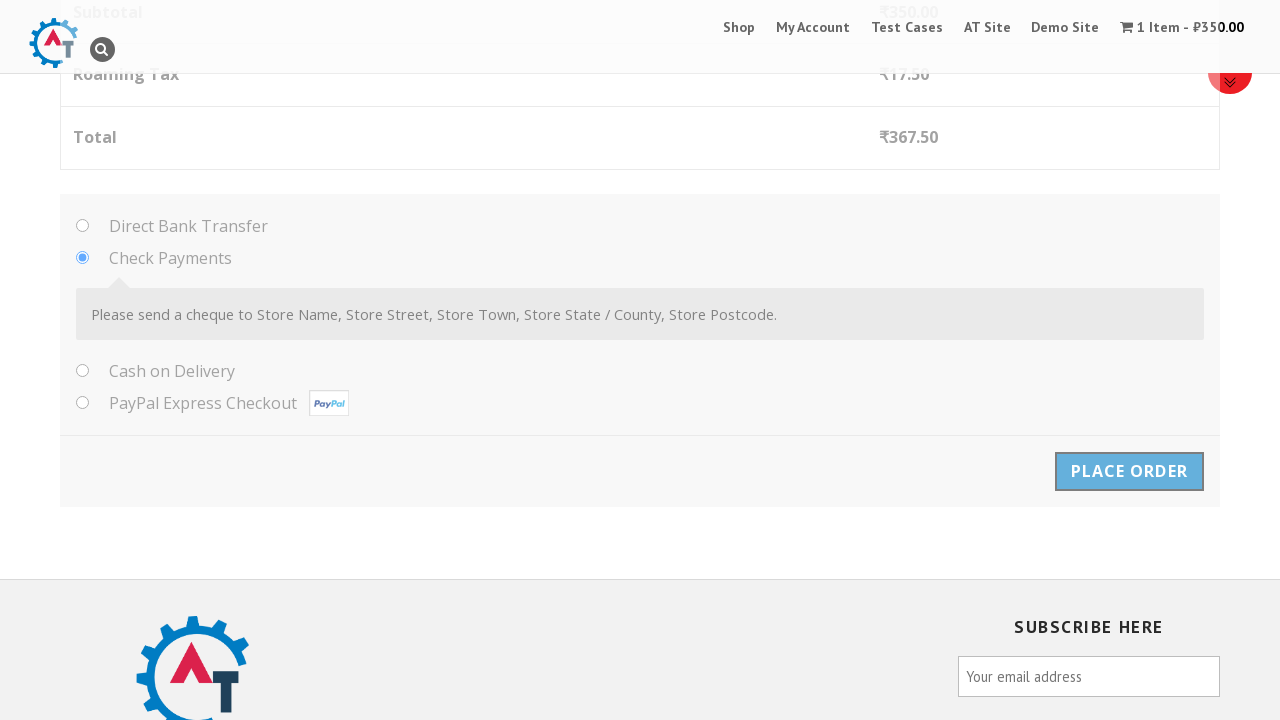

Order confirmation page loaded
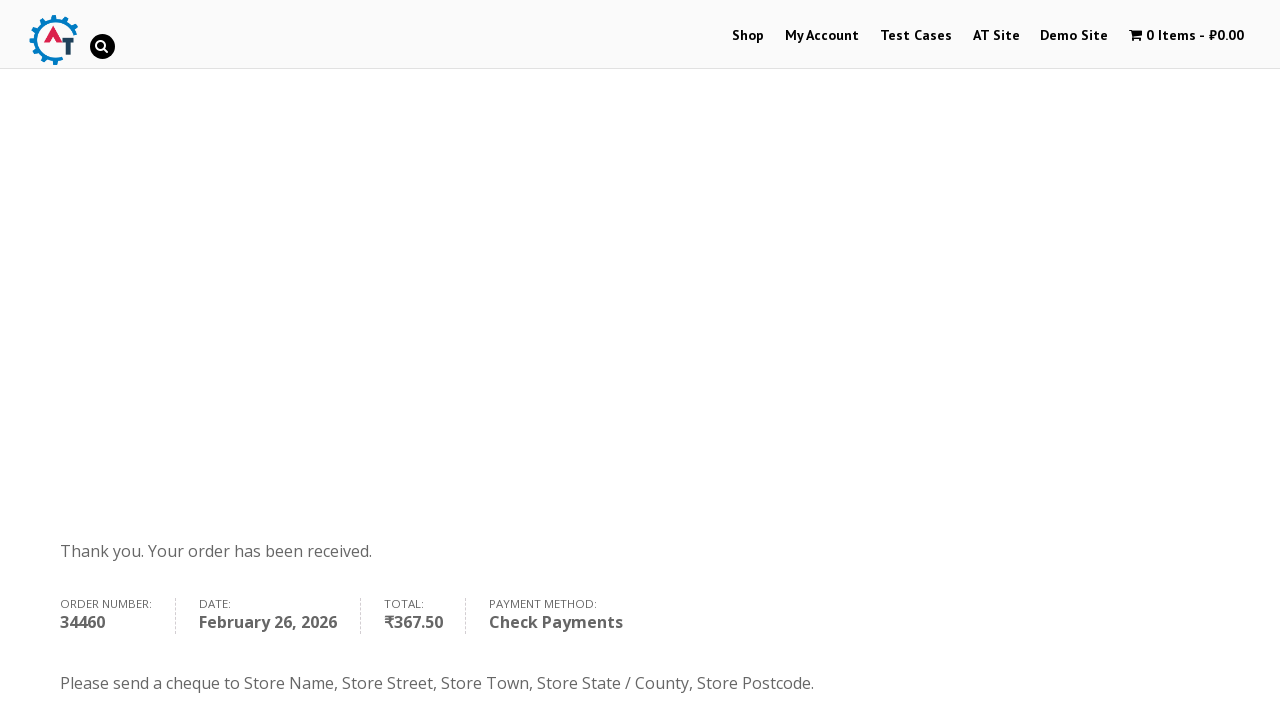

Verified 'Check Payments' method appears in order confirmation
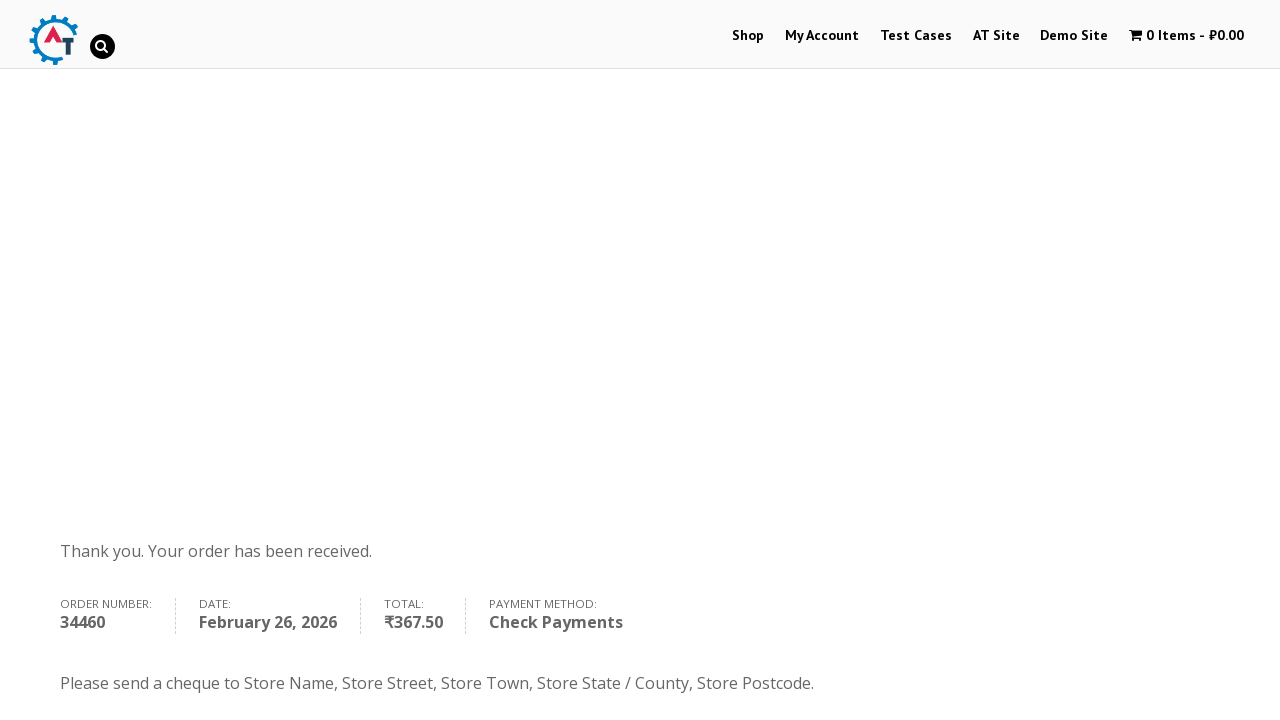

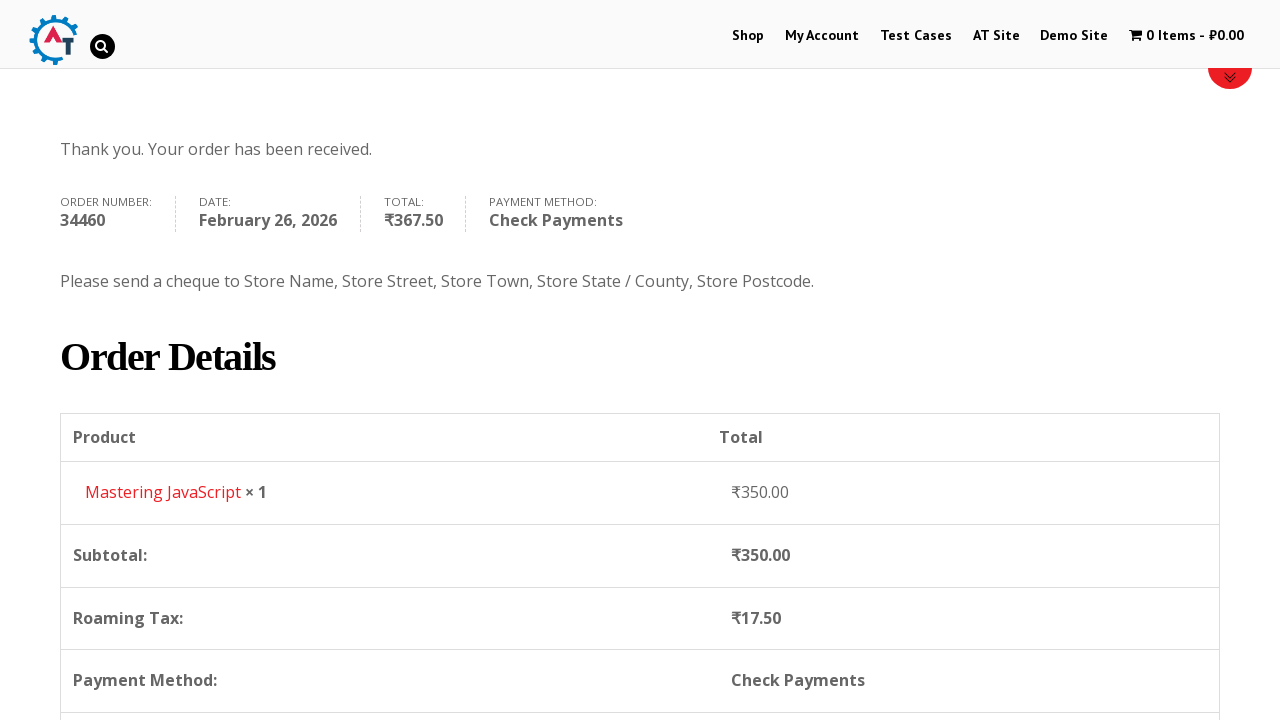